Tests clicking the blue, red, and green buttons on the Challenging DOM page to verify they are clickable without errors.

Starting URL: https://the-internet.herokuapp.com/challenging_dom

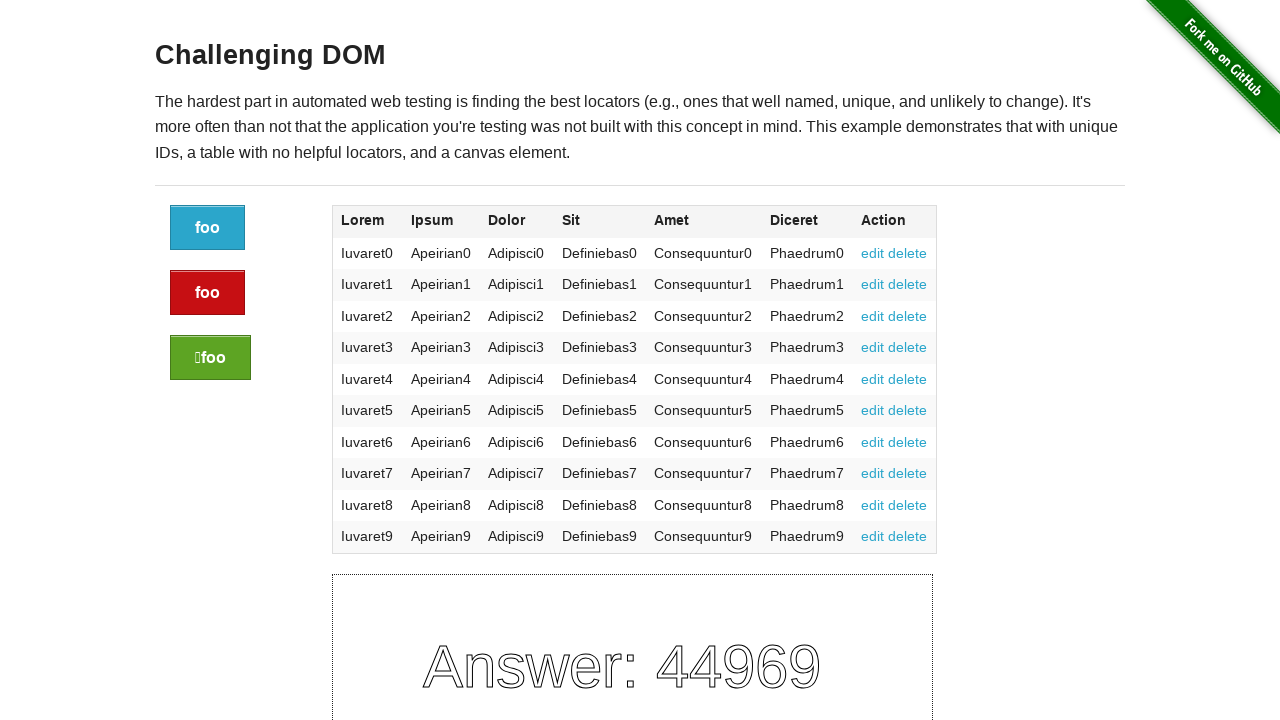

Navigated to Challenging DOM page
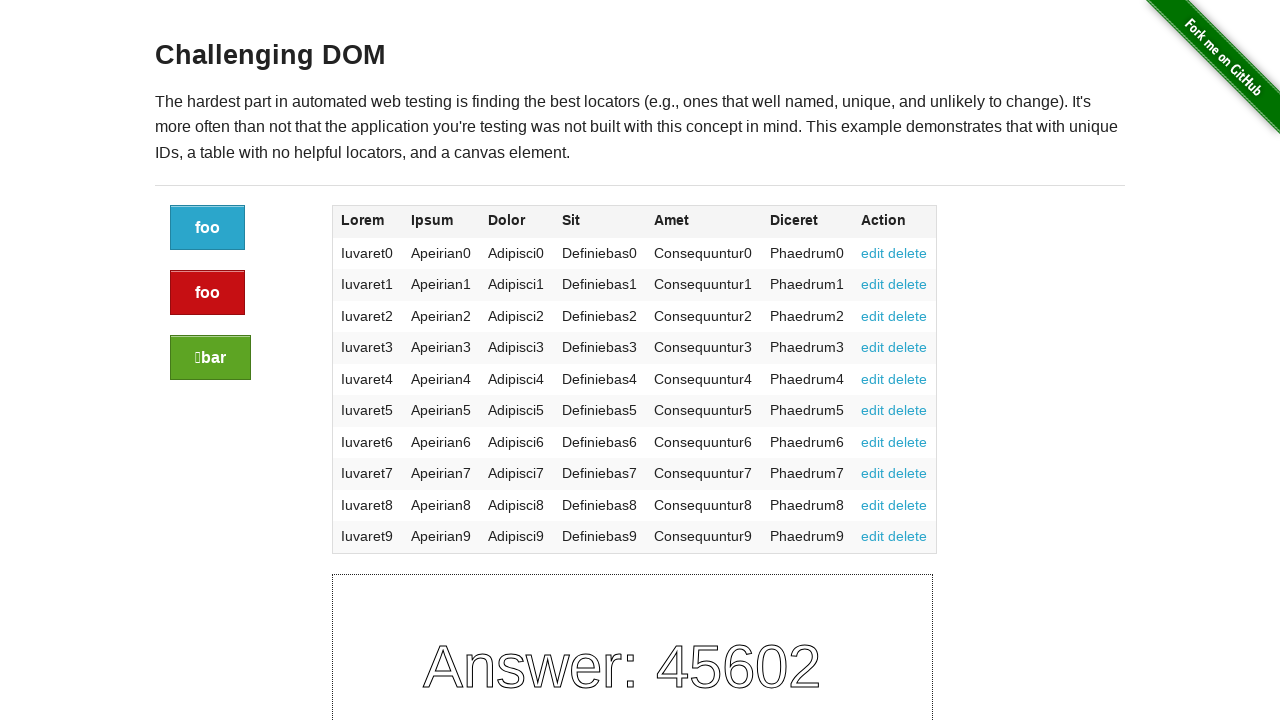

Clicked the blue button at (208, 228) on a.button:not(.alert):not(.success)
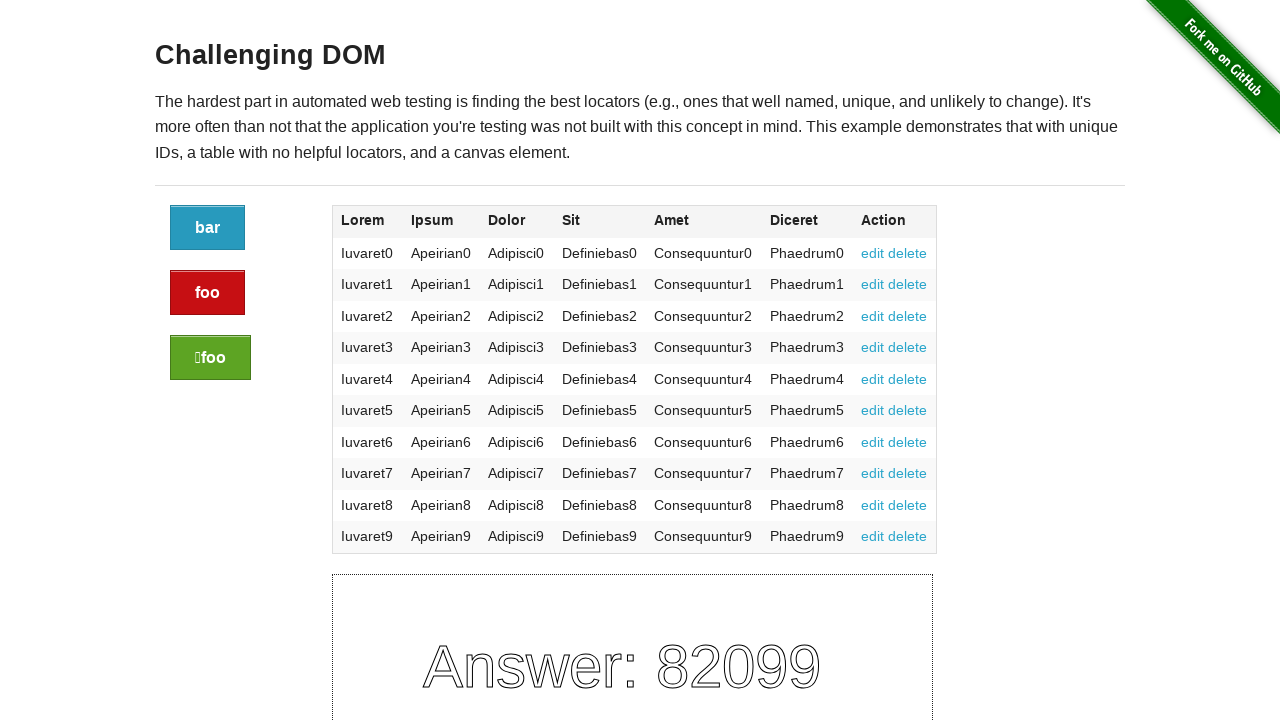

Clicked the red button at (208, 293) on a.button.alert
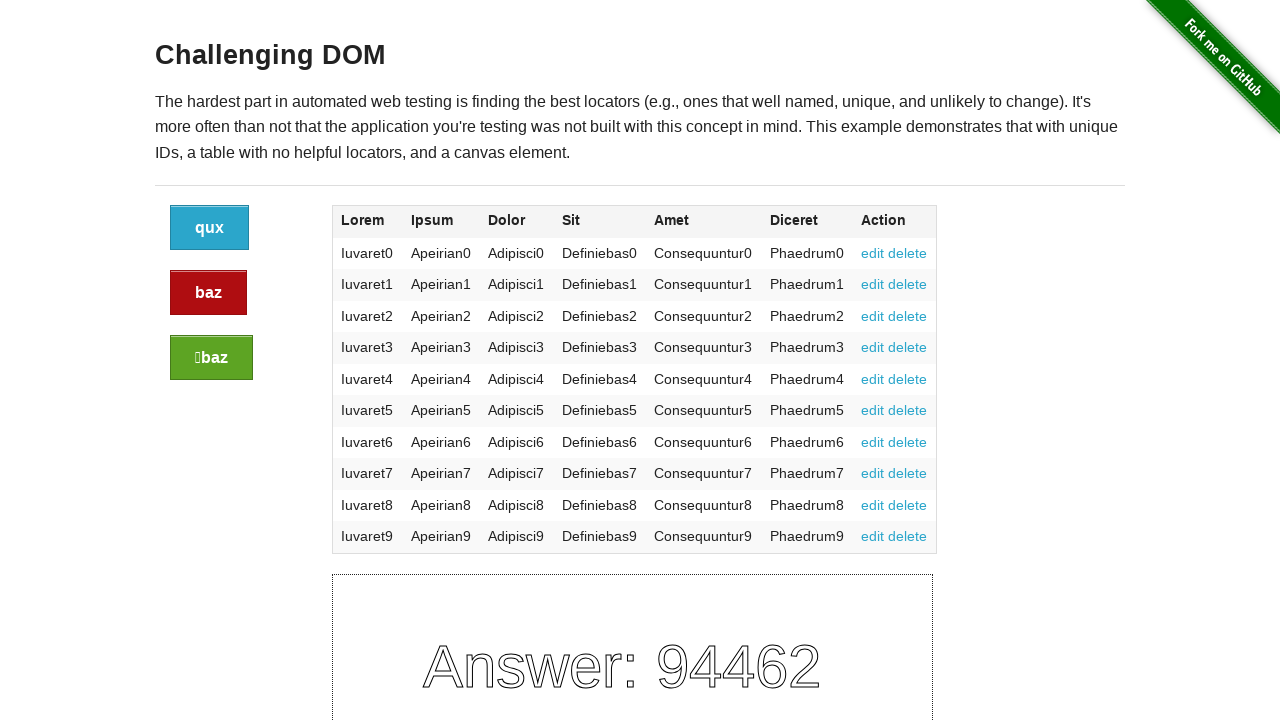

Clicked the green button at (212, 358) on a.button.success
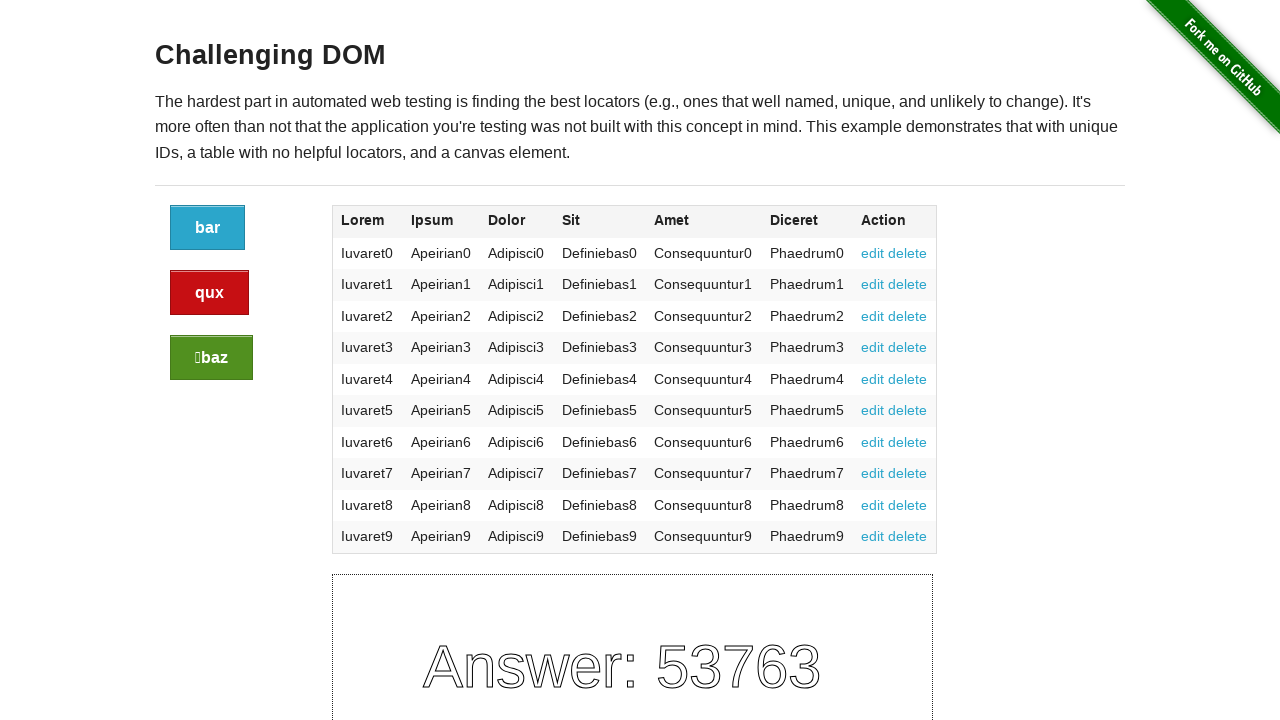

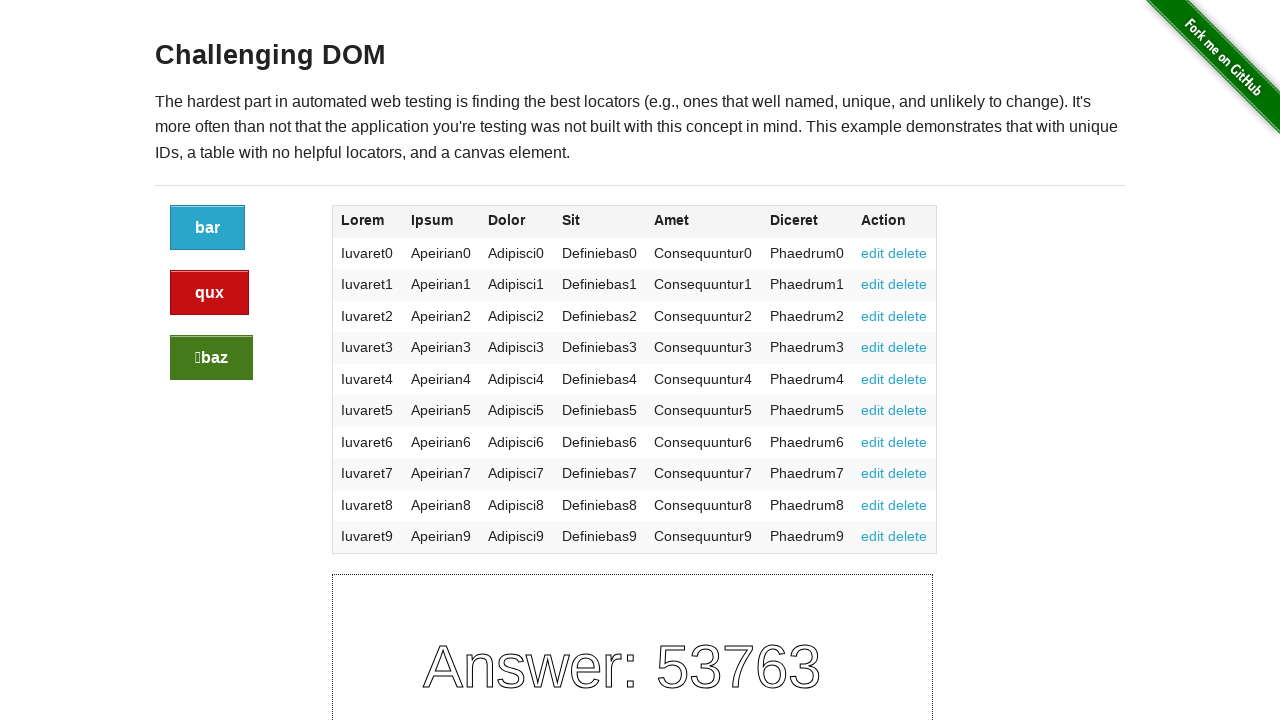